Navigates to the demoqa.com homepage and verifies the page loads by checking for a Selenium training image element

Starting URL: https://demoqa.com

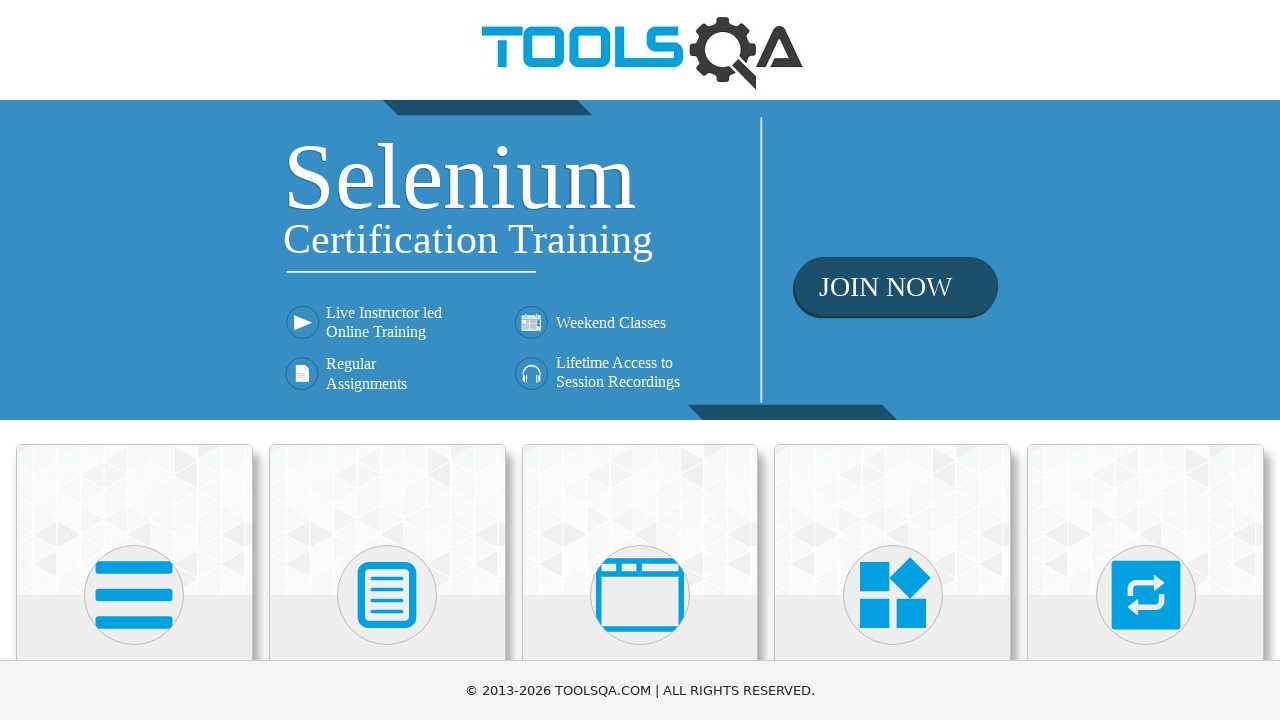

Navigated to demoqa.com homepage
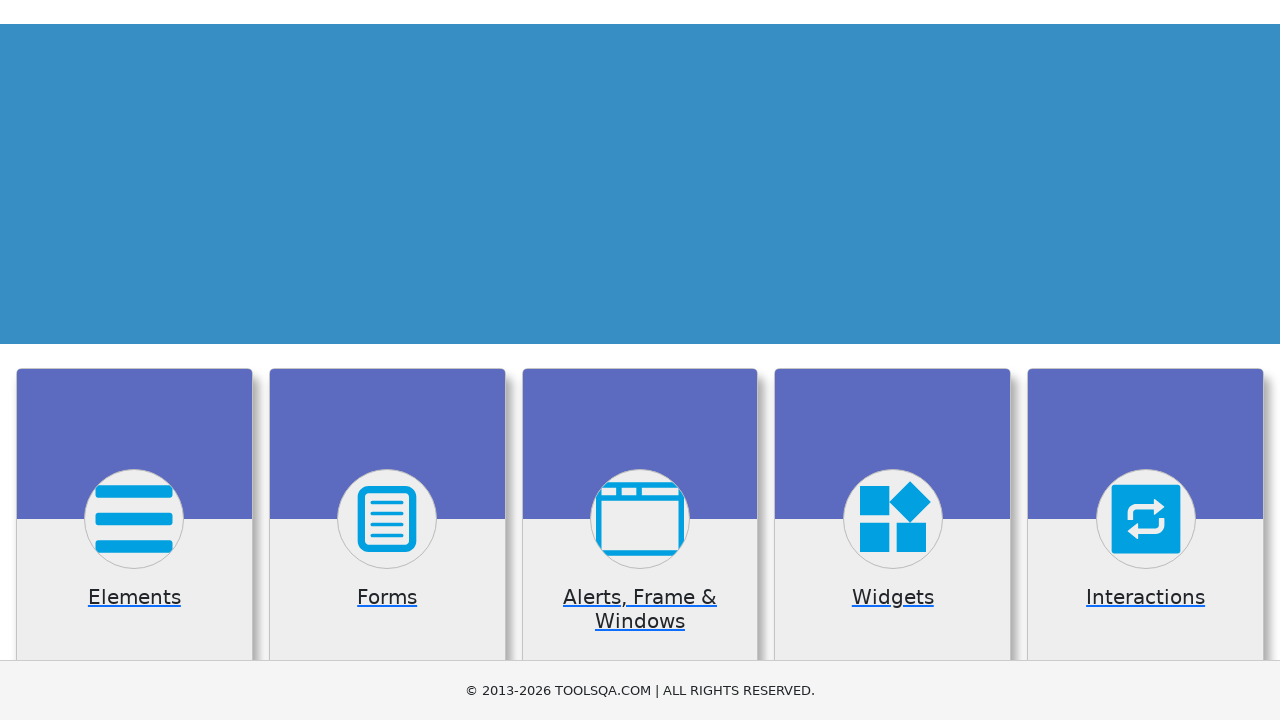

Selenium Online Training image element loaded and visible
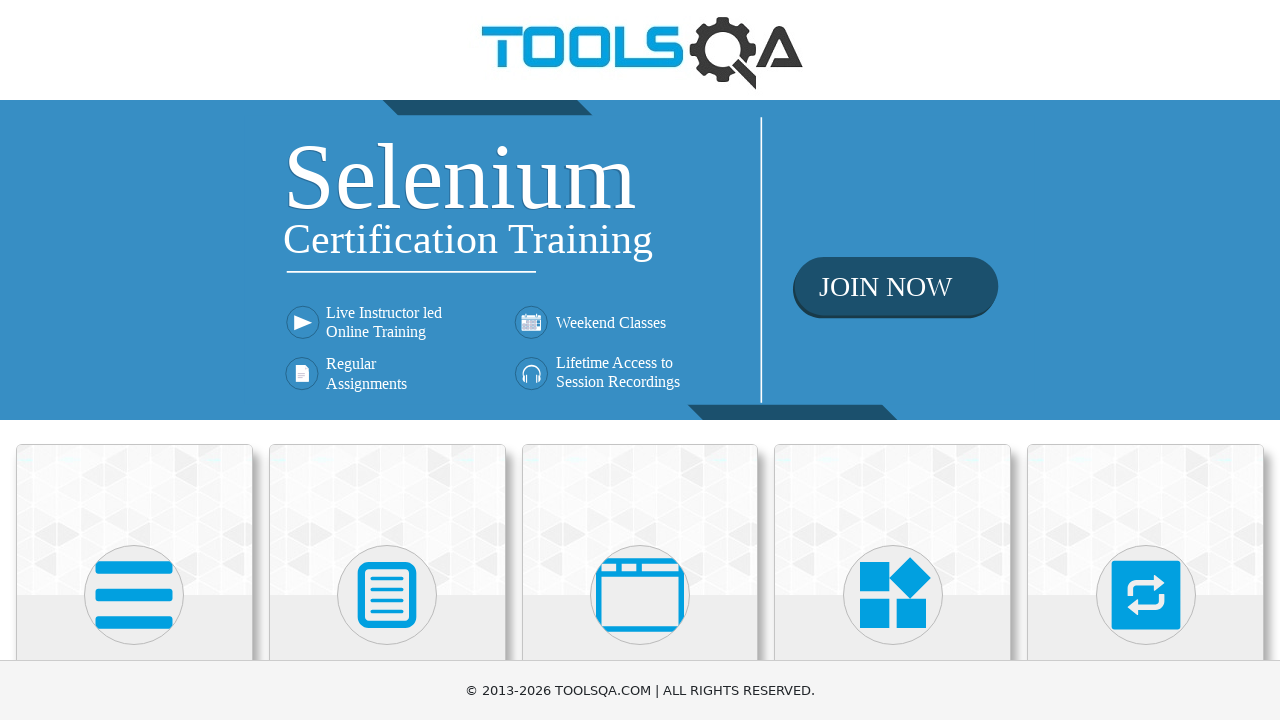

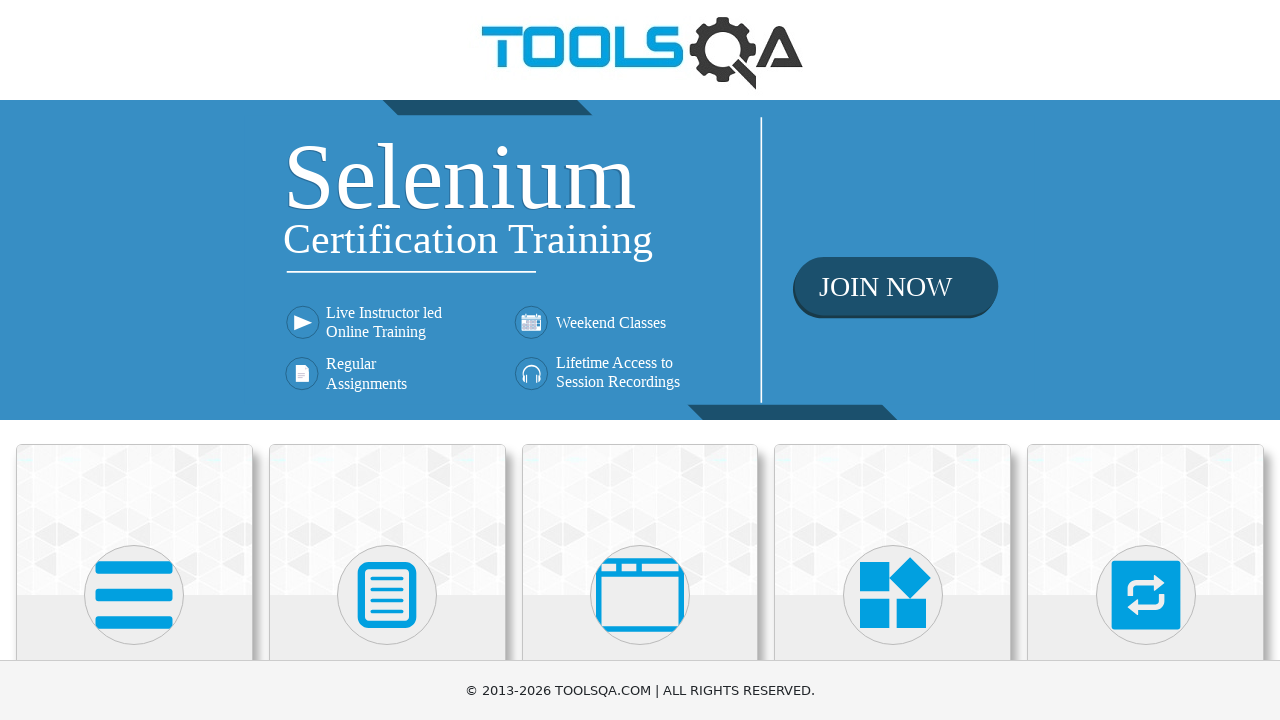